Tests checking and unchecking the mark-all-complete toggle to clear completion state

Starting URL: https://demo.playwright.dev/todomvc

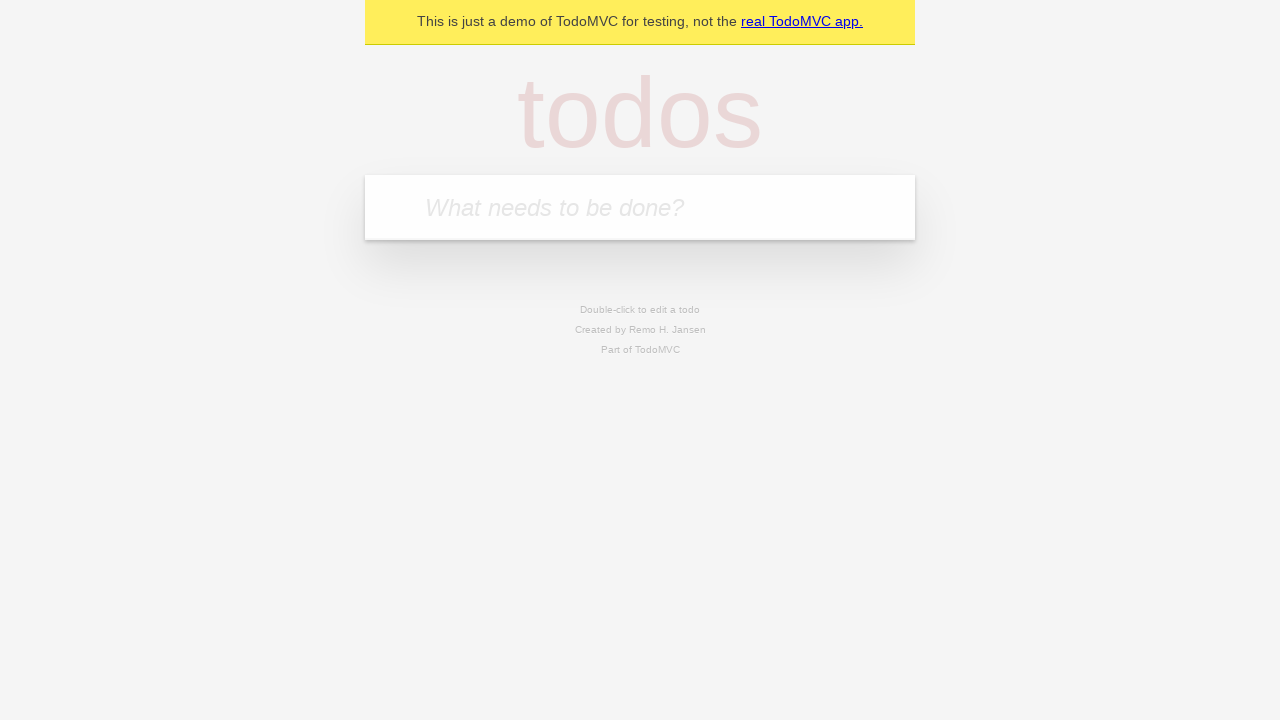

Filled todo input with 'buy some cheese' on internal:attr=[placeholder="What needs to be done?"i]
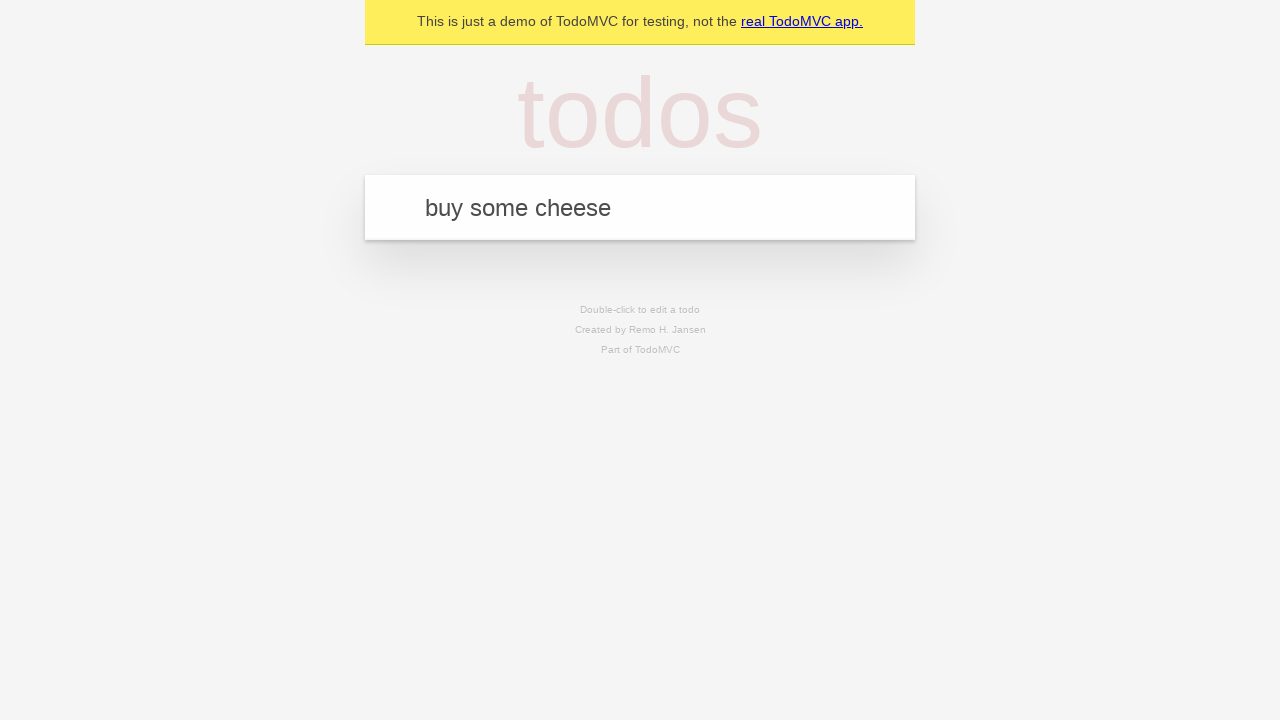

Pressed Enter to add first todo on internal:attr=[placeholder="What needs to be done?"i]
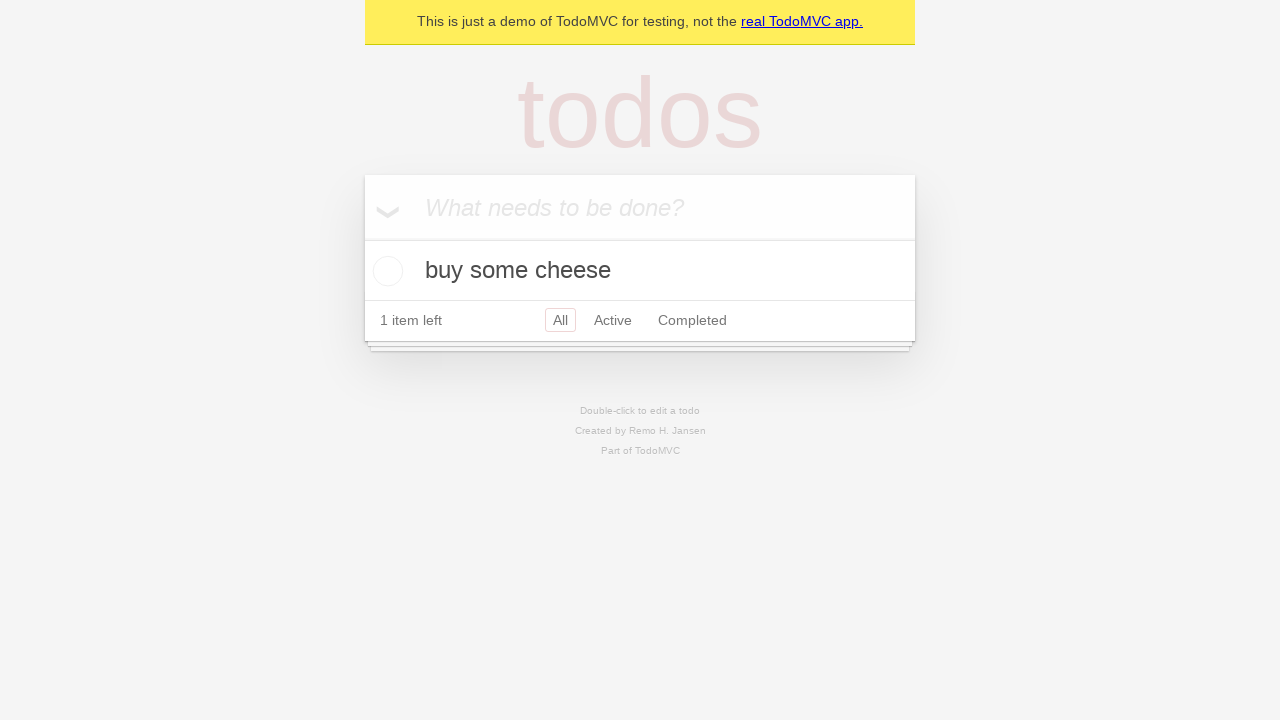

Filled todo input with 'feed the cat' on internal:attr=[placeholder="What needs to be done?"i]
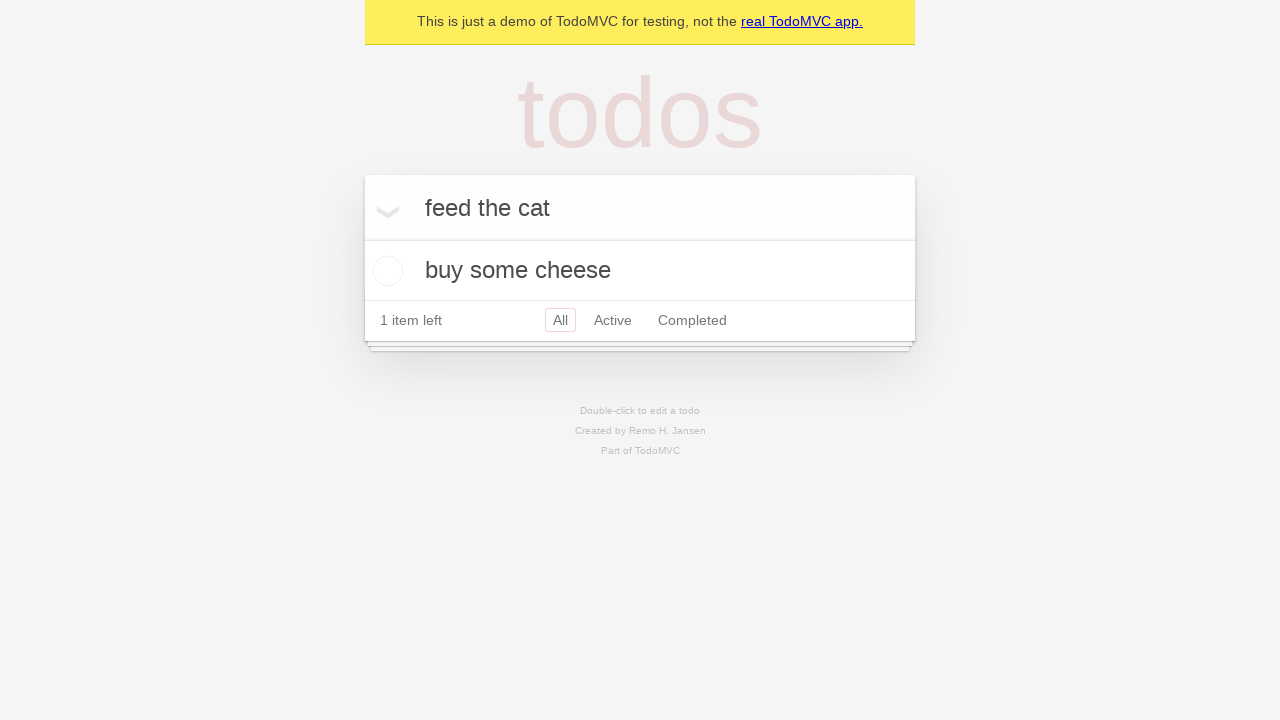

Pressed Enter to add second todo on internal:attr=[placeholder="What needs to be done?"i]
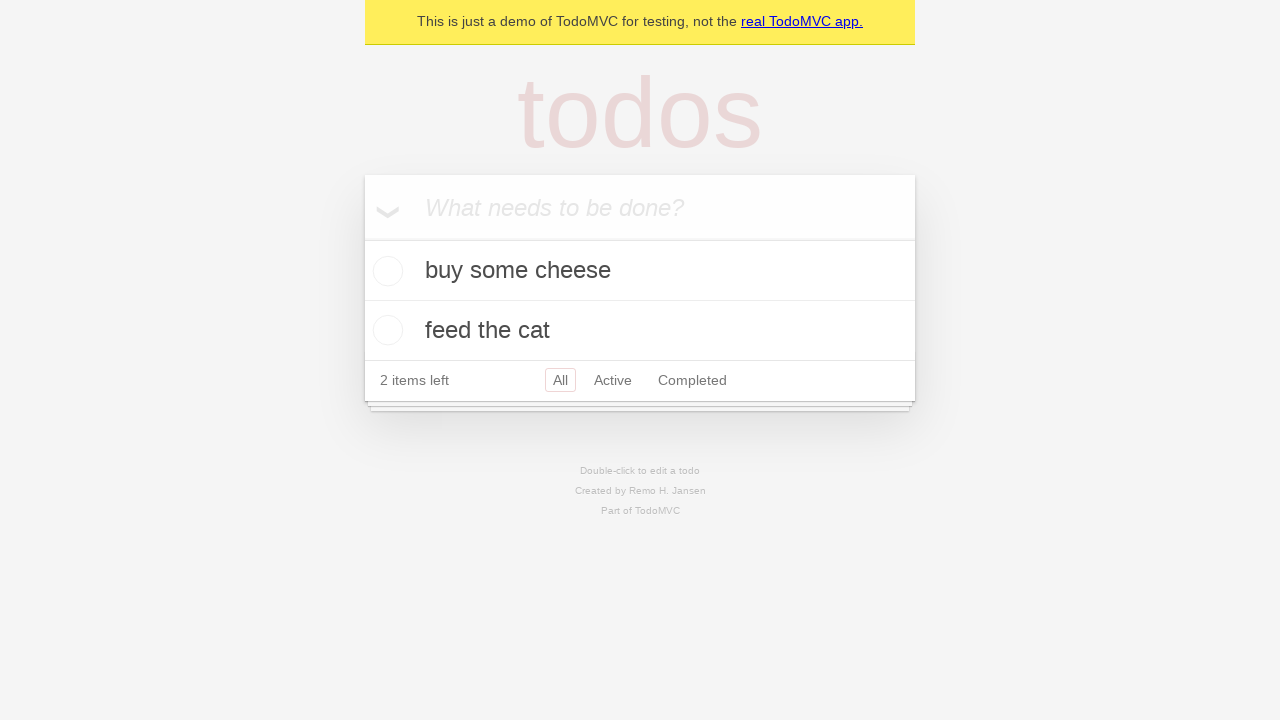

Filled todo input with 'book a doctors appointment' on internal:attr=[placeholder="What needs to be done?"i]
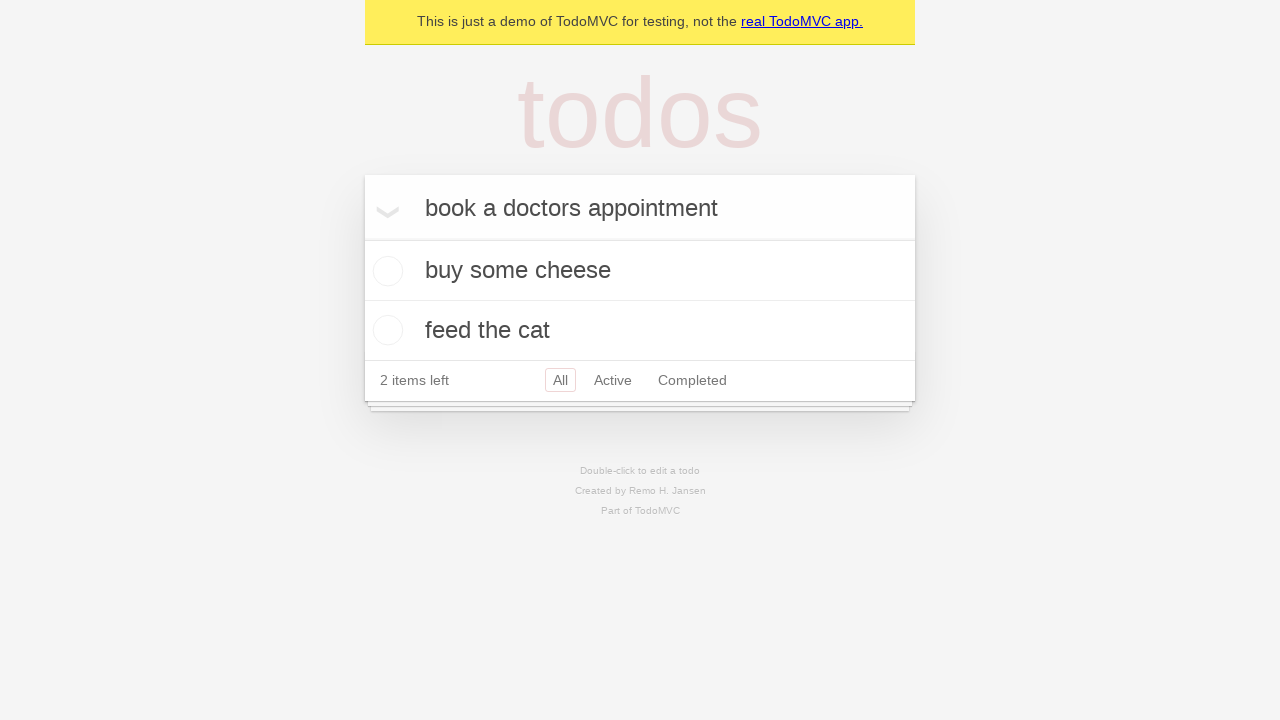

Pressed Enter to add third todo on internal:attr=[placeholder="What needs to be done?"i]
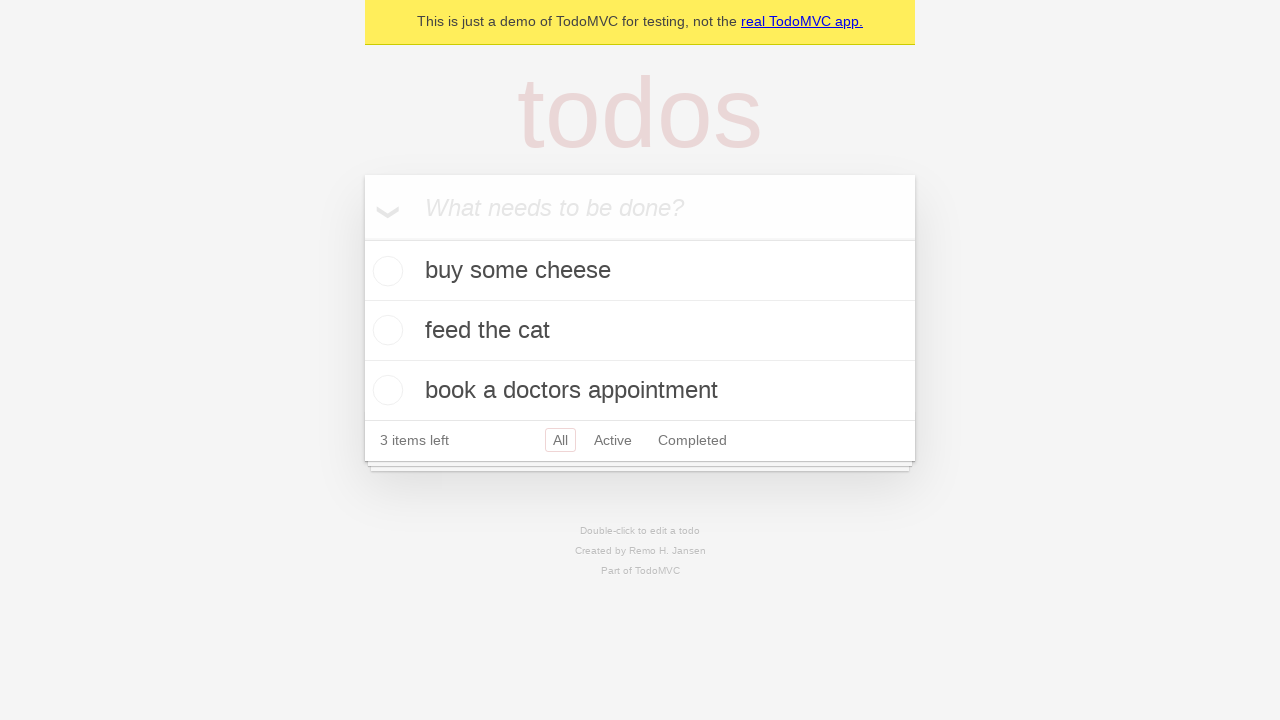

Checked mark all as complete toggle at (362, 238) on internal:label="Mark all as complete"i
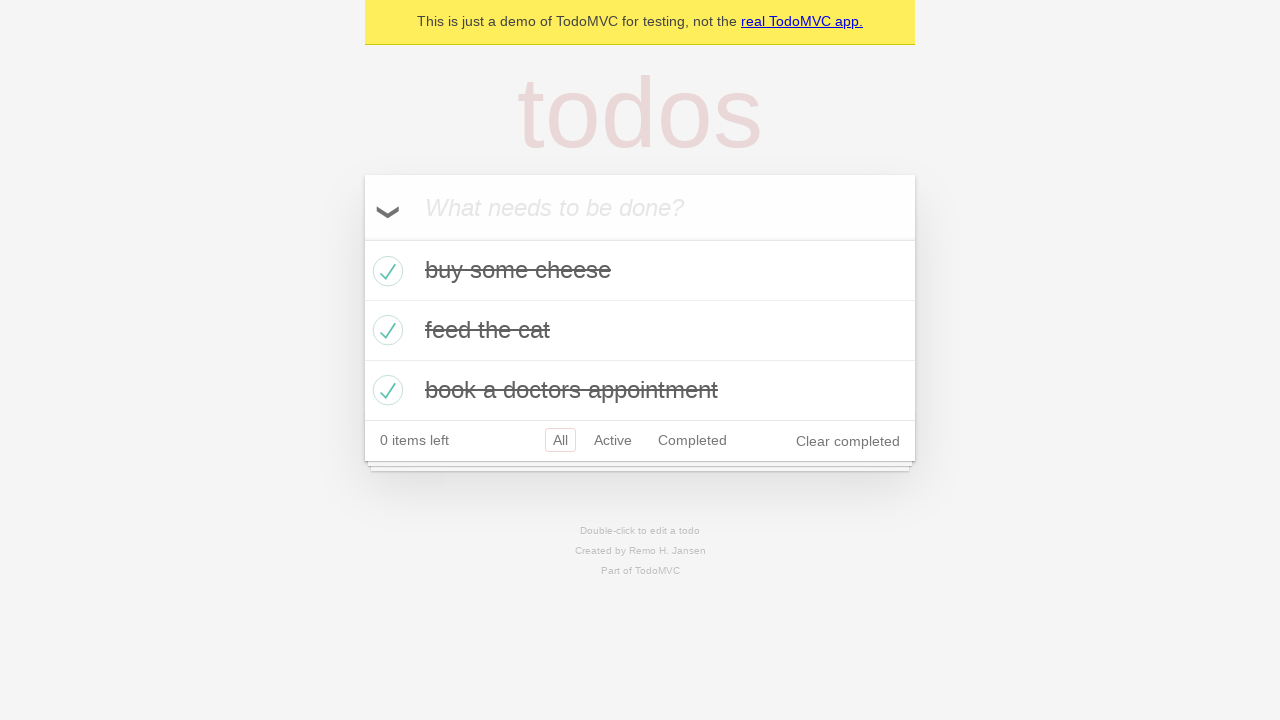

Unchecked mark all as complete toggle to clear completion state at (362, 238) on internal:label="Mark all as complete"i
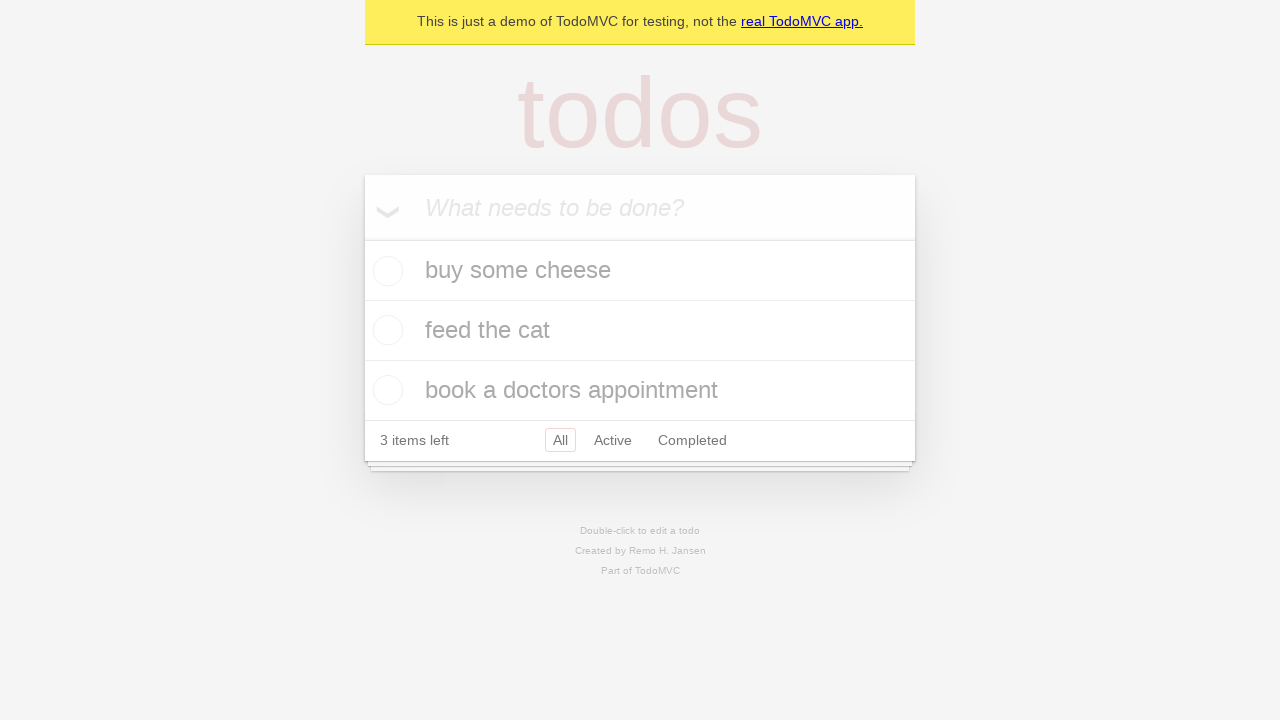

Waited for todo items to load after clearing completion state
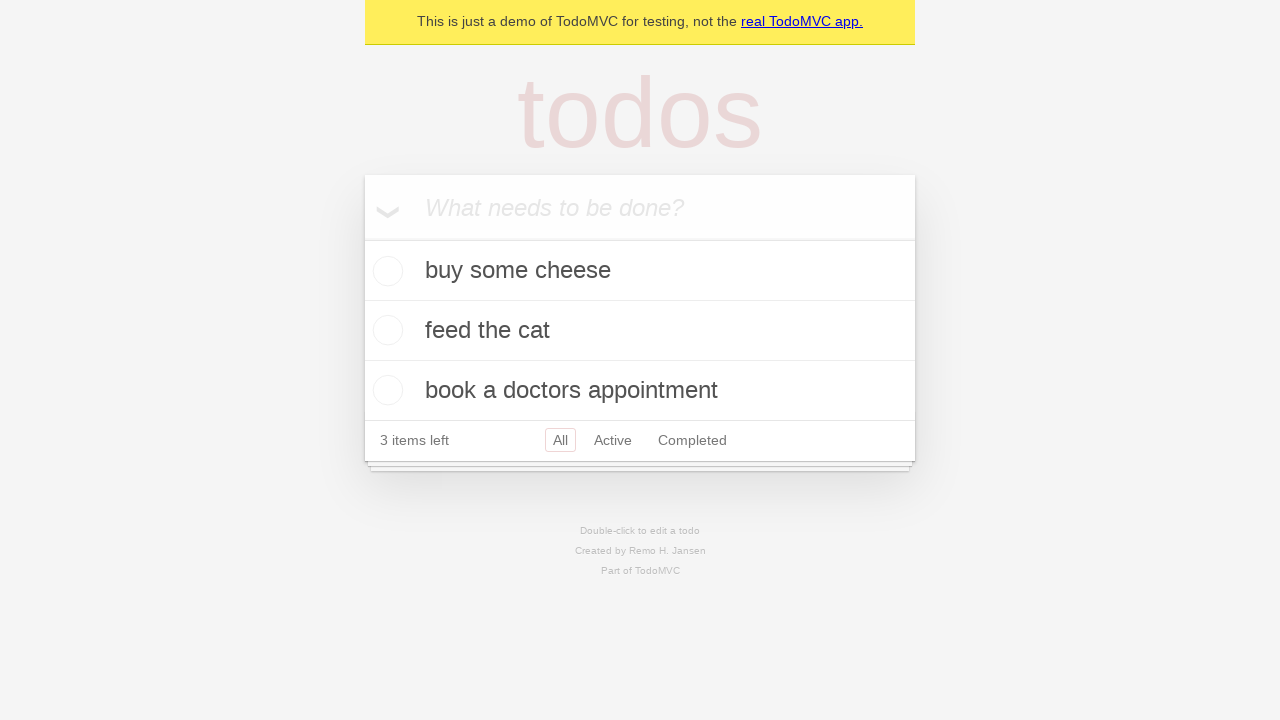

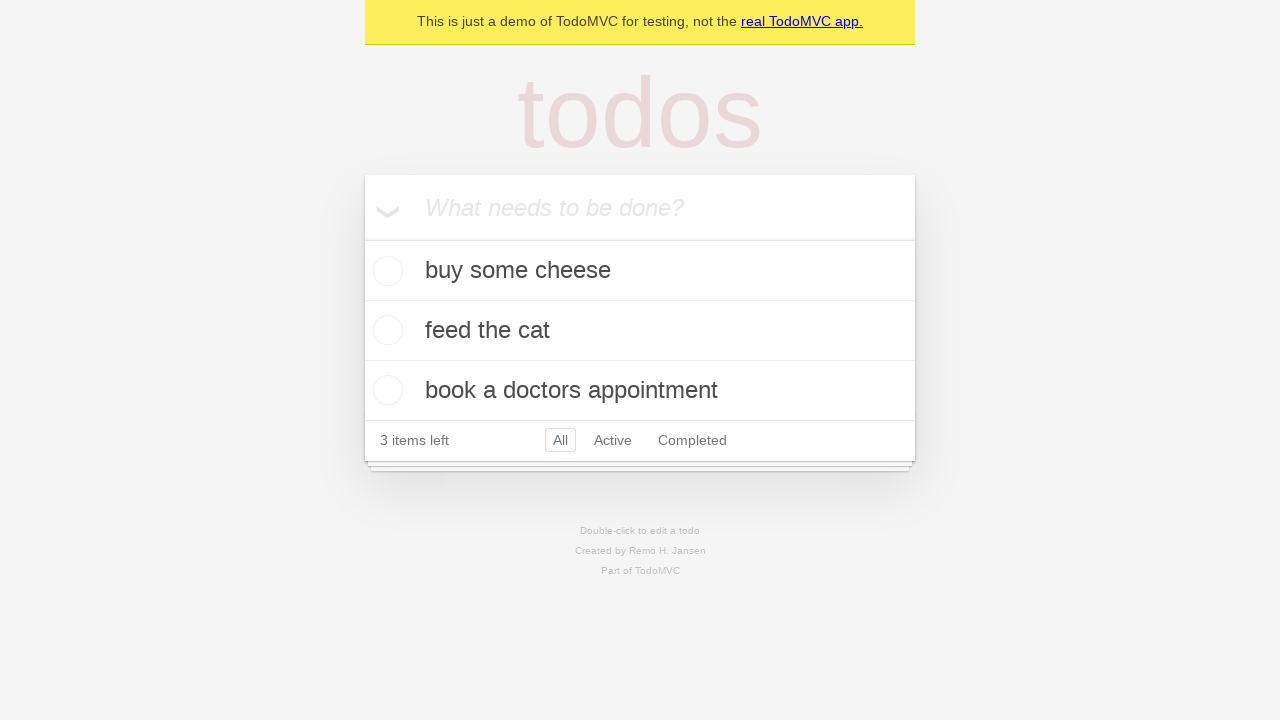